Tests registration form validation when all fields are left empty

Starting URL: http://intershop5.skillbox.ru/register/

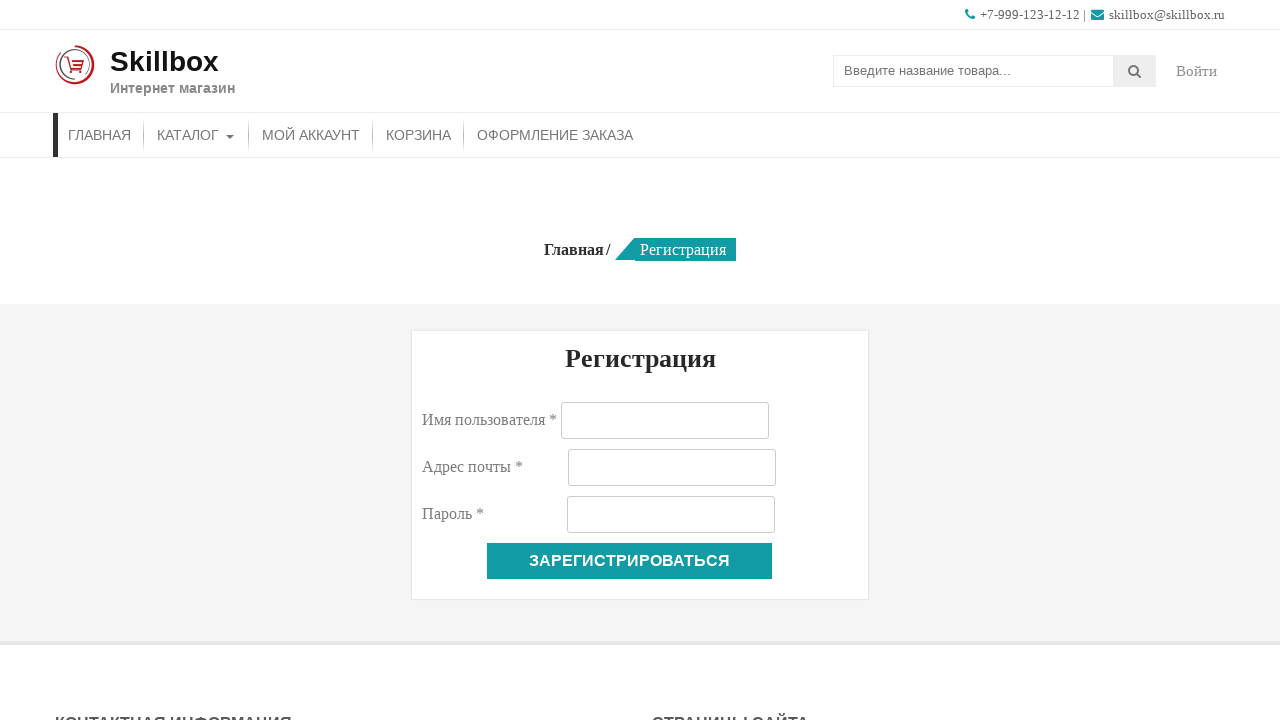

Clicked register button without filling any fields at (630, 561) on button[name='register']
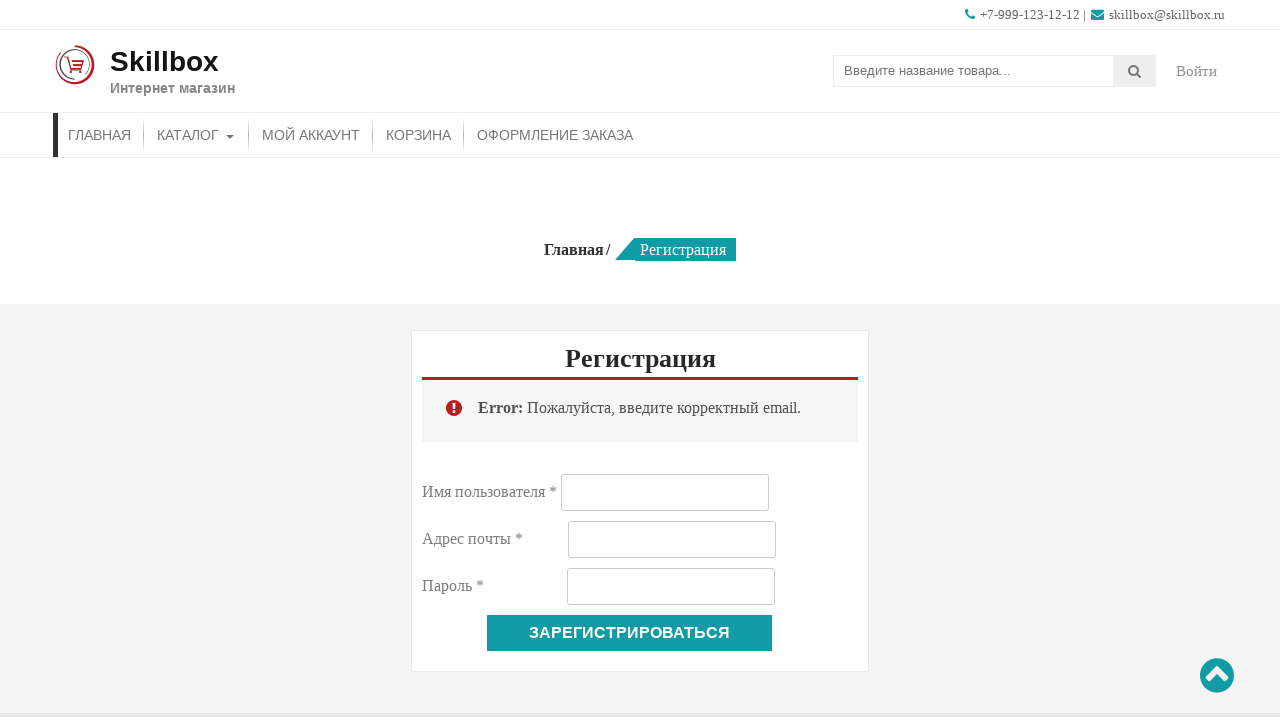

Error message appeared - validation failed for empty registration form
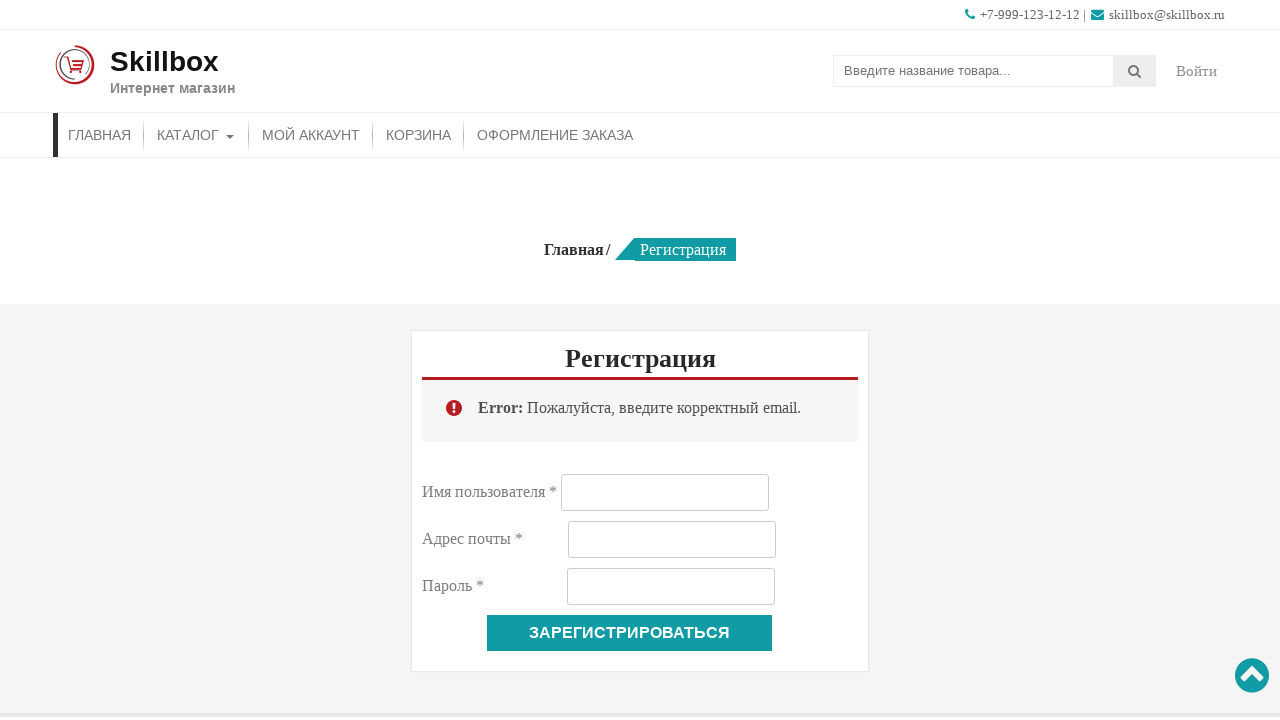

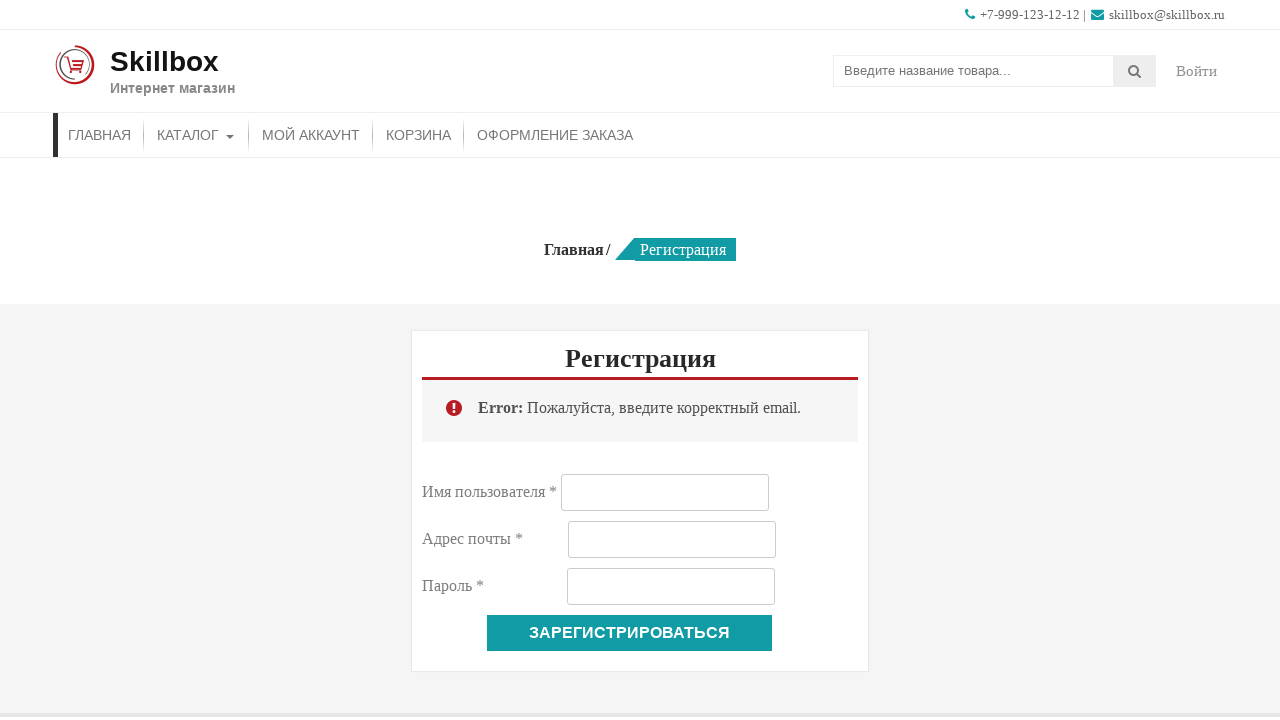